Tests navigation by clicking the "Big page with many elements" link and verifying it navigates to the complicated page.

Starting URL: https://ultimateqa.com/automation/

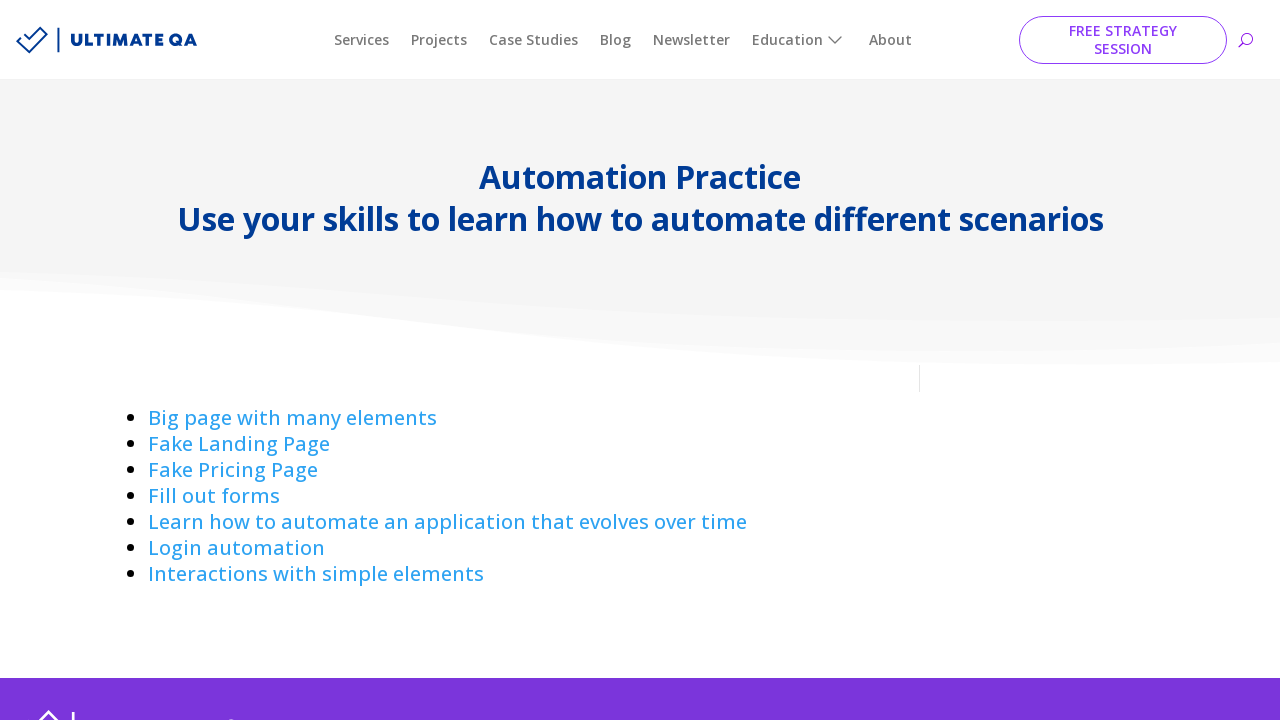

Clicked the 'Big page with many elements' link at (292, 418) on a:has-text('Big page with ')
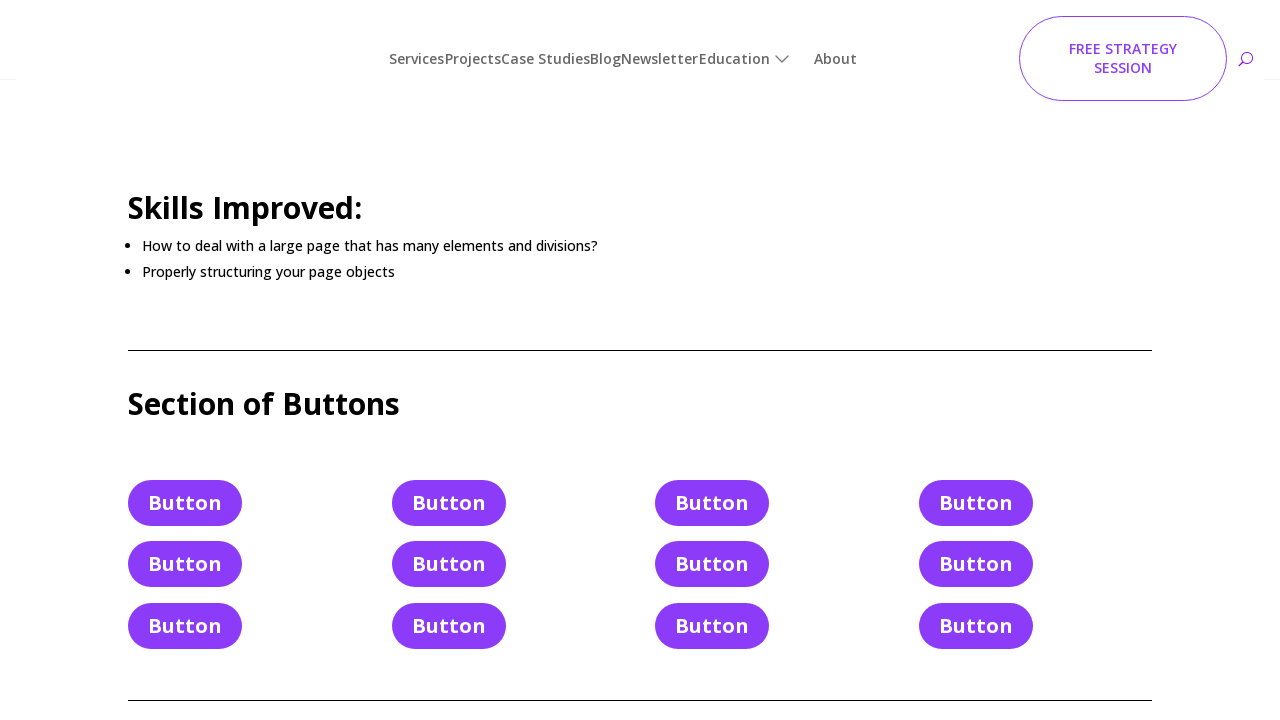

Waited for navigation to complicated page URL
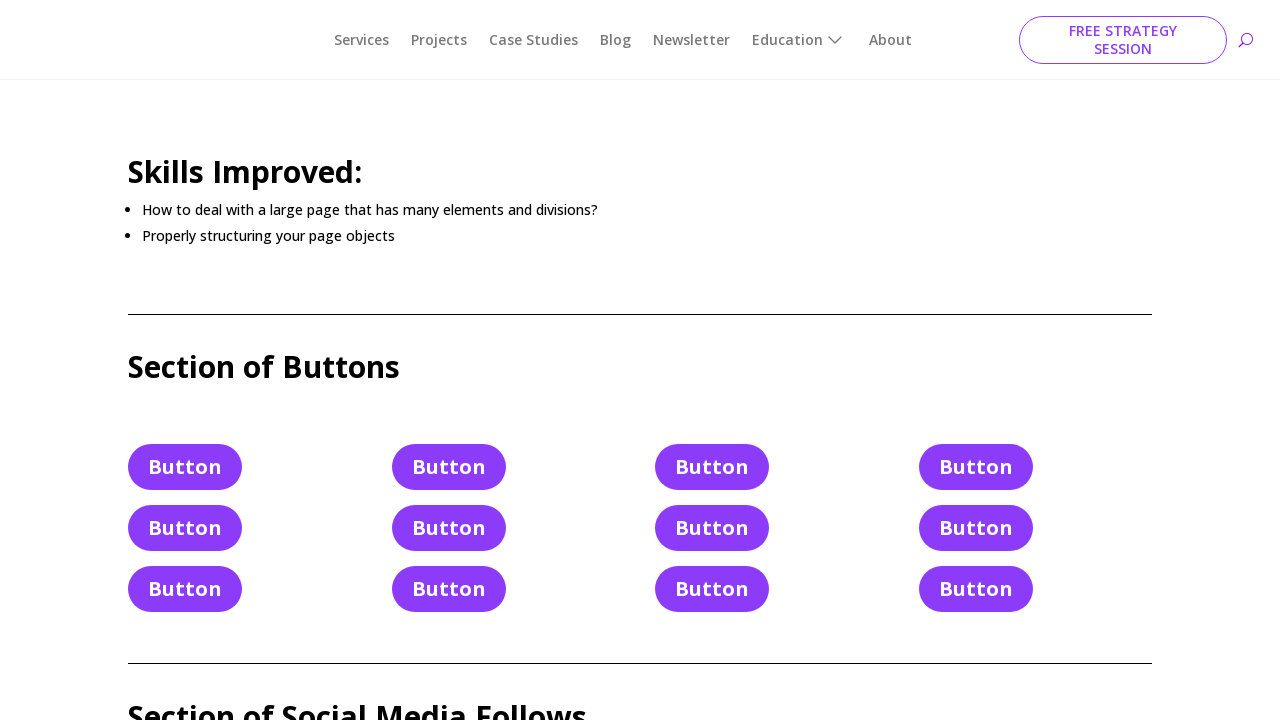

Verified current URL matches expected complicated page URL
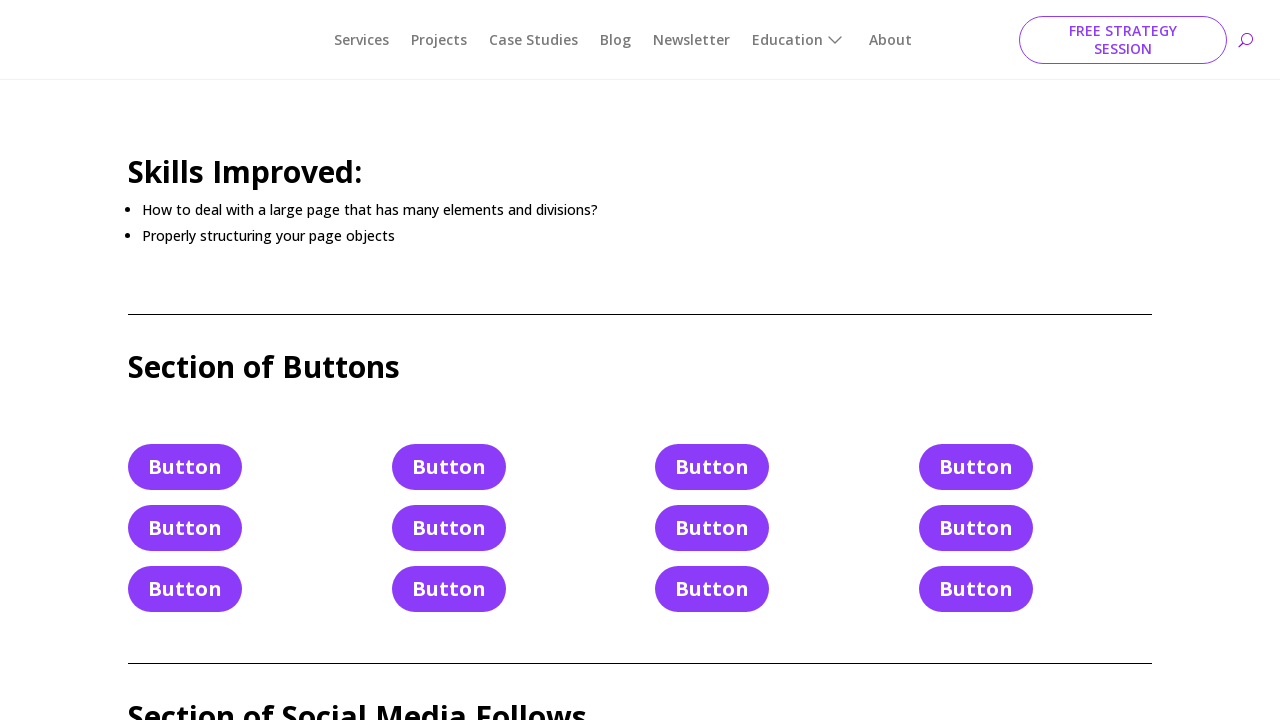

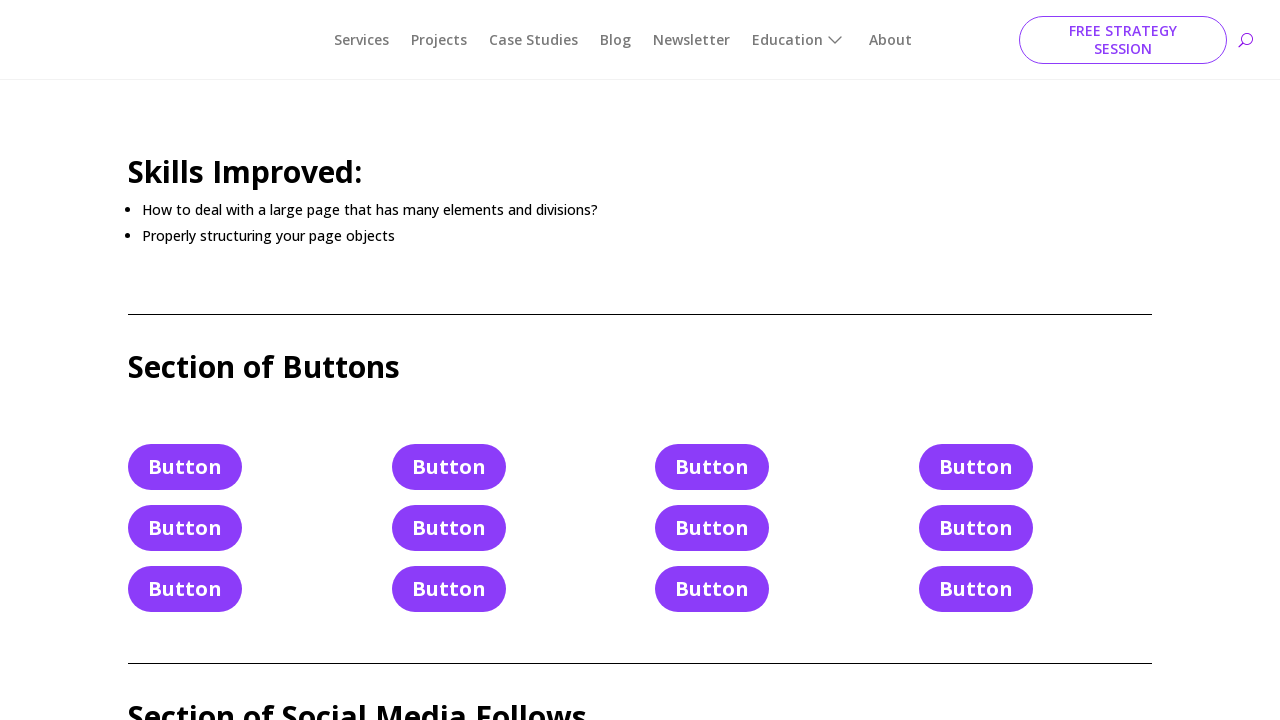